Navigates to a mortgage calculator website and verifies the page loads by checking the title

Starting URL: https://www.mortgagecalculator.org/

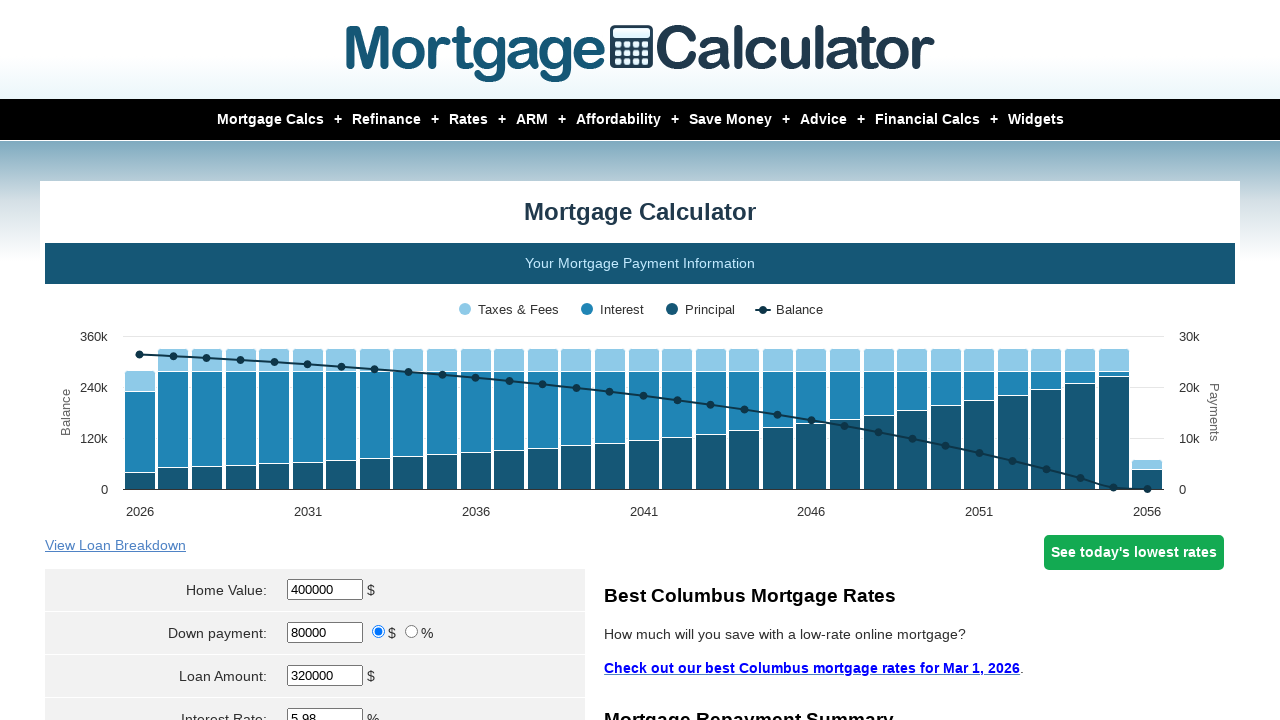

Navigated to mortgage calculator website
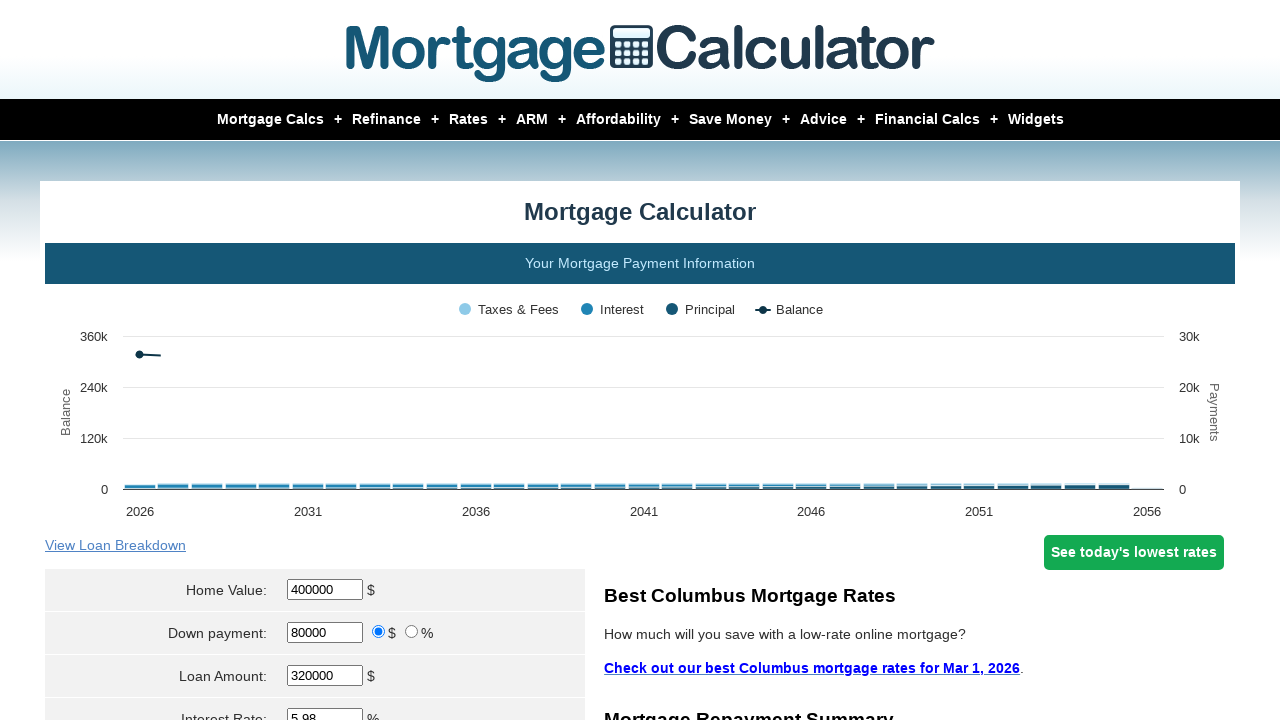

Page DOM content fully loaded
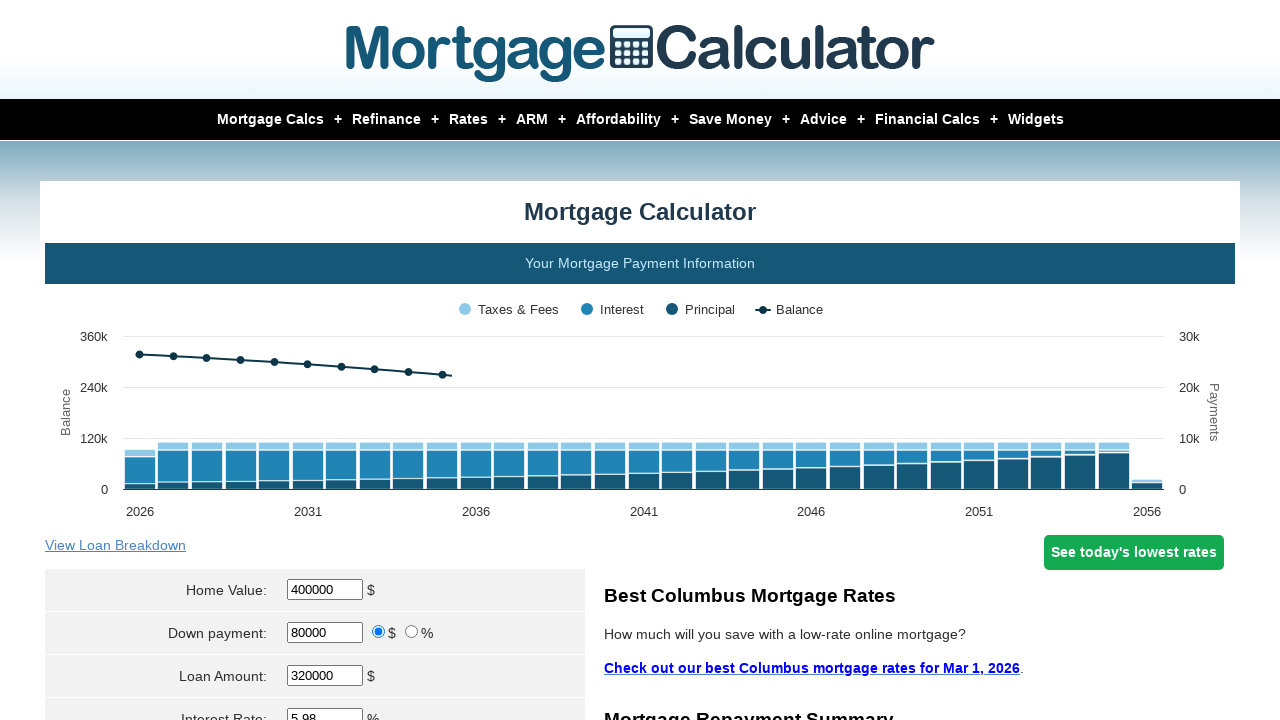

Retrieved page title: Mortgage Calculator
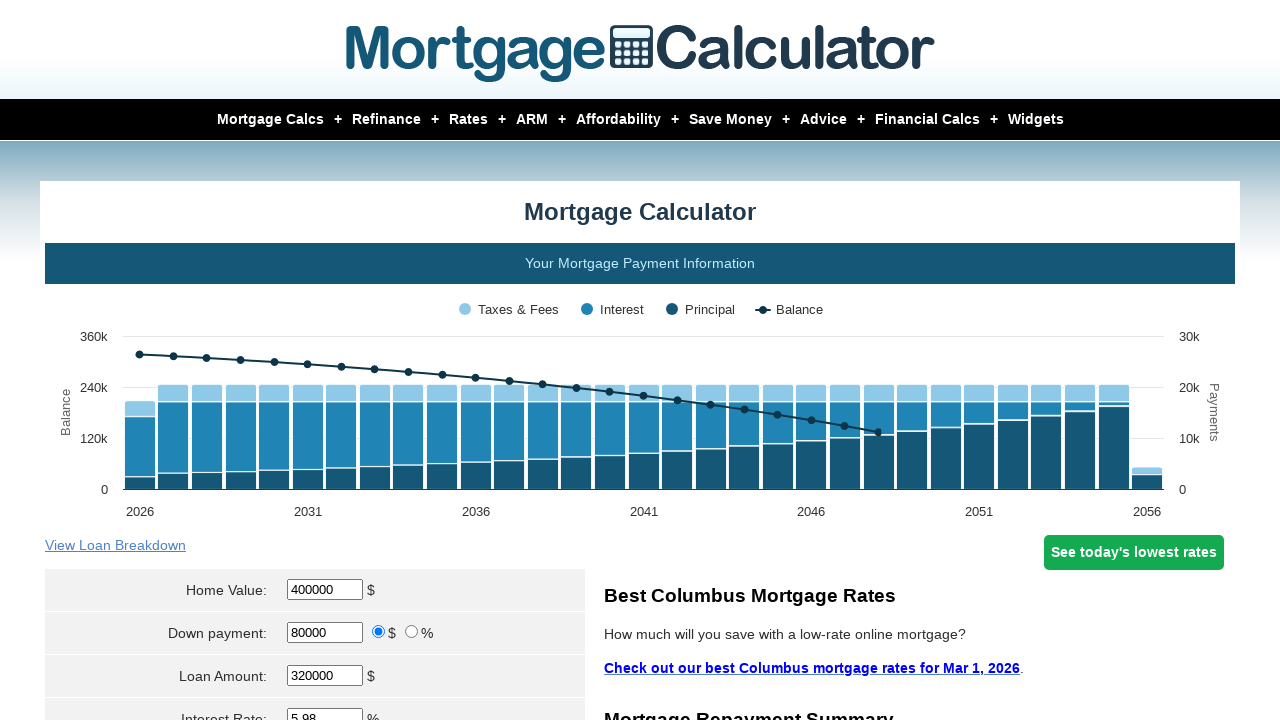

Verified page title is not empty
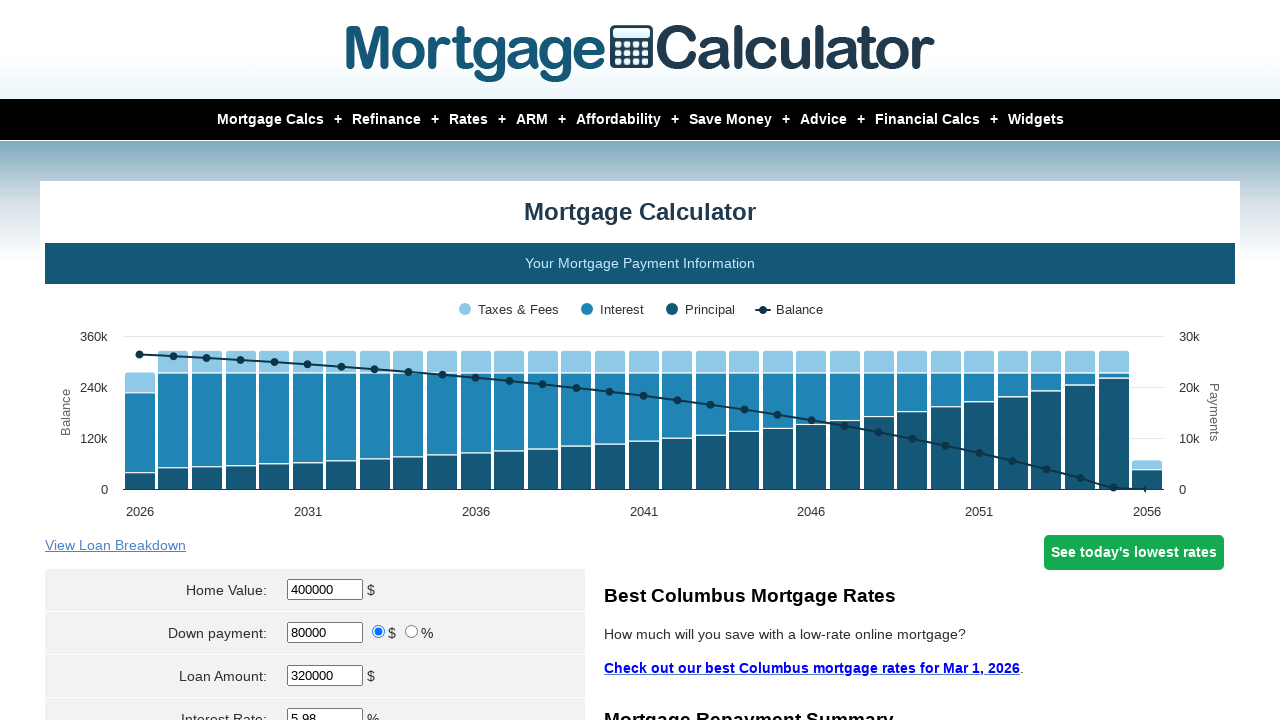

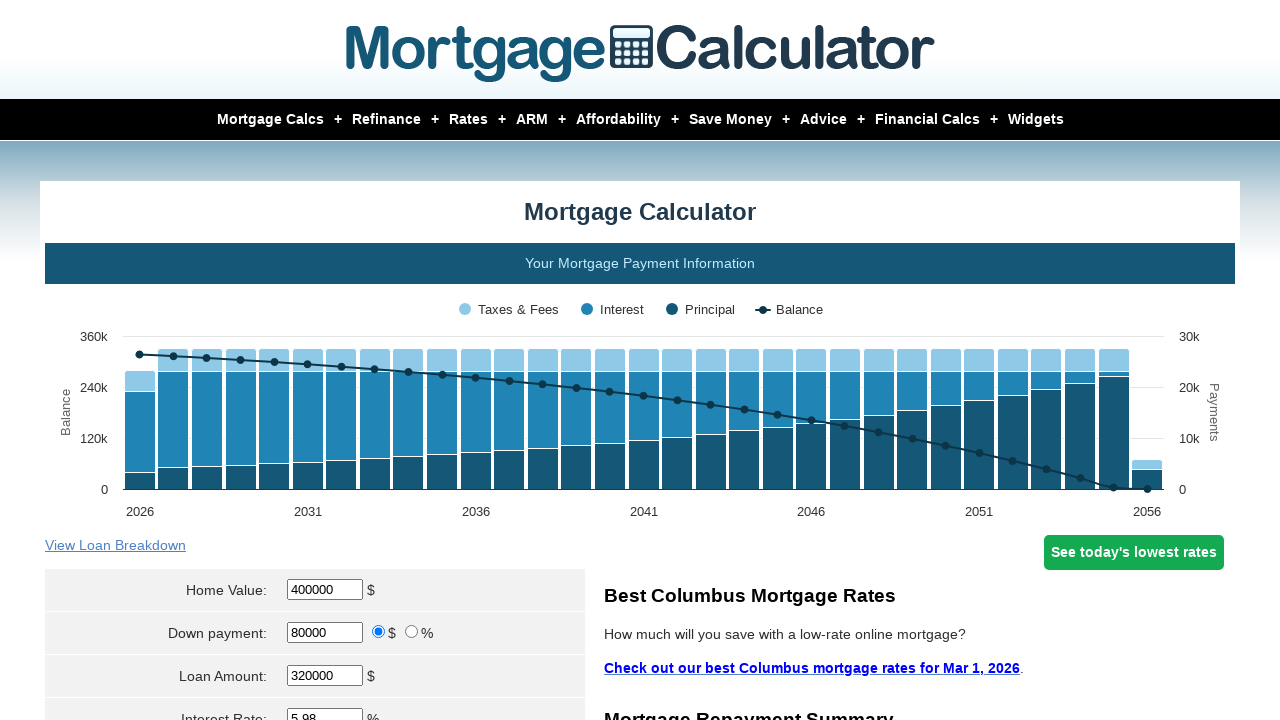